Tests double-click functionality on a button element and verifies the resulting message is displayed

Starting URL: https://demoqa.com/buttons

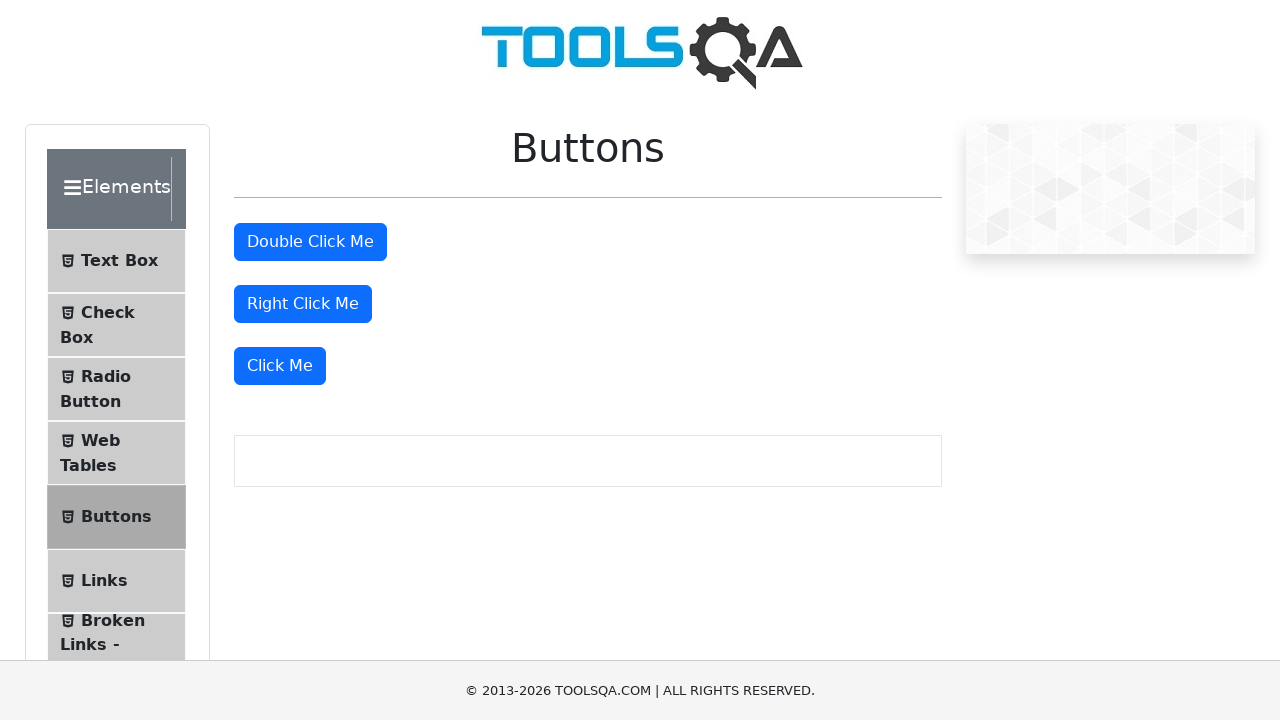

Double-clicked the double-click button element at (310, 242) on #doubleClickBtn
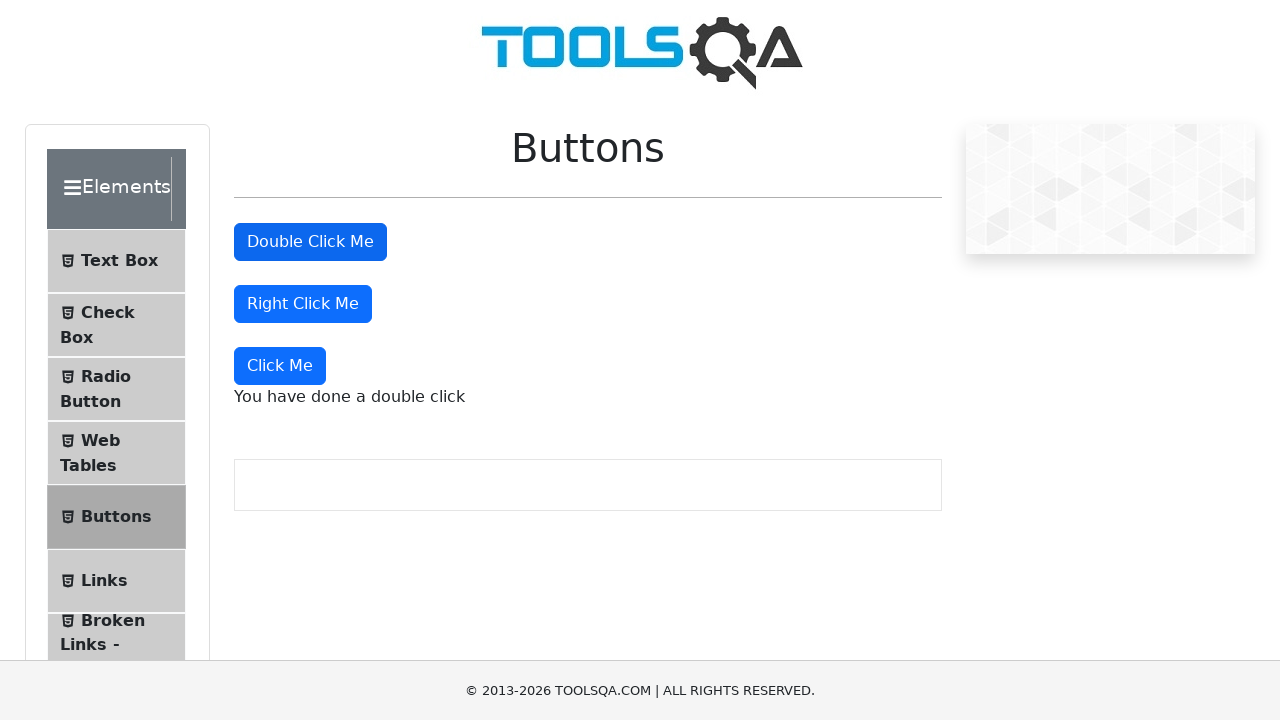

Double-click message element appeared on the page
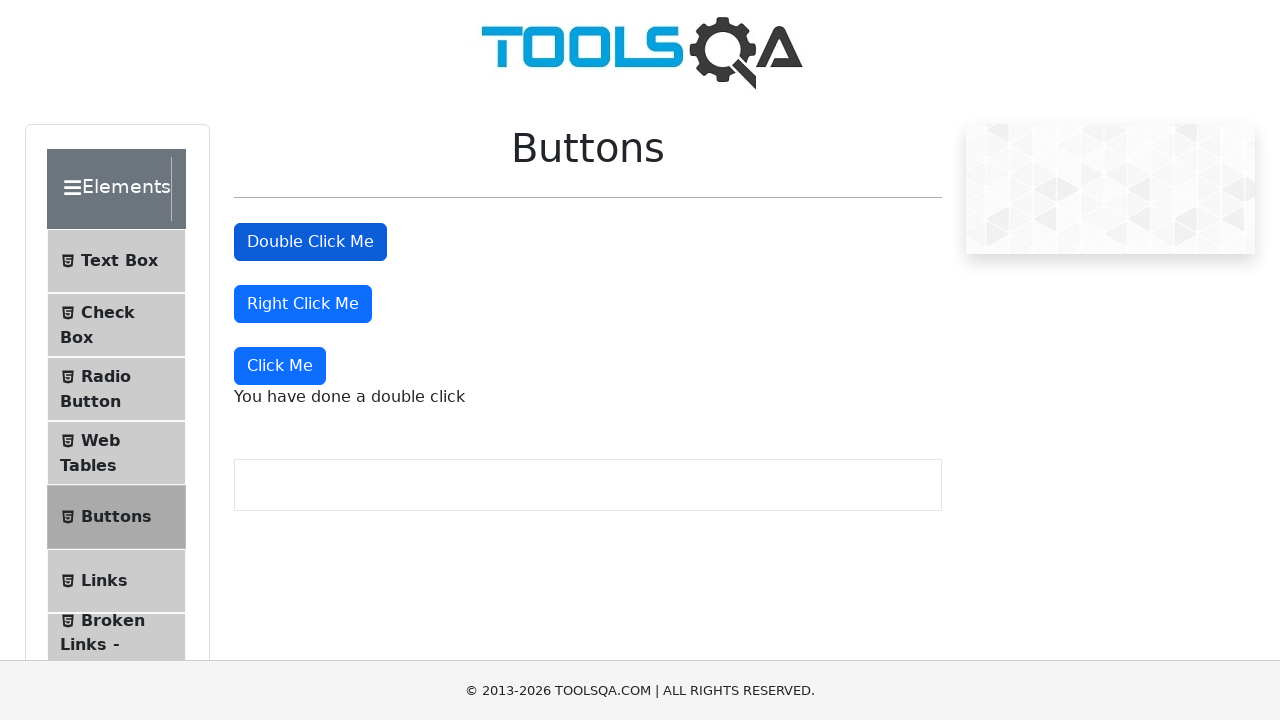

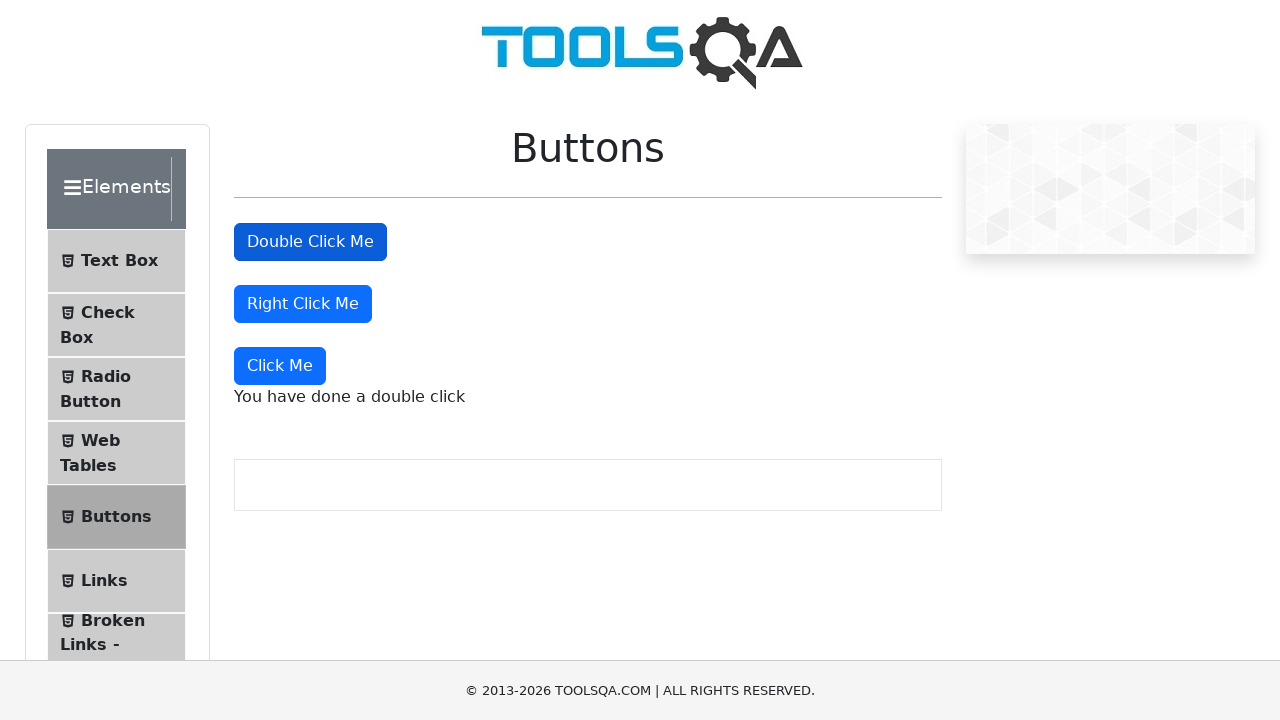